Tests window handling by clicking links that open new browser windows/tabs for Google, Facebook, and Gmail, then switches to the Google window

Starting URL: https://seleniumpractise.blogspot.com/2017/

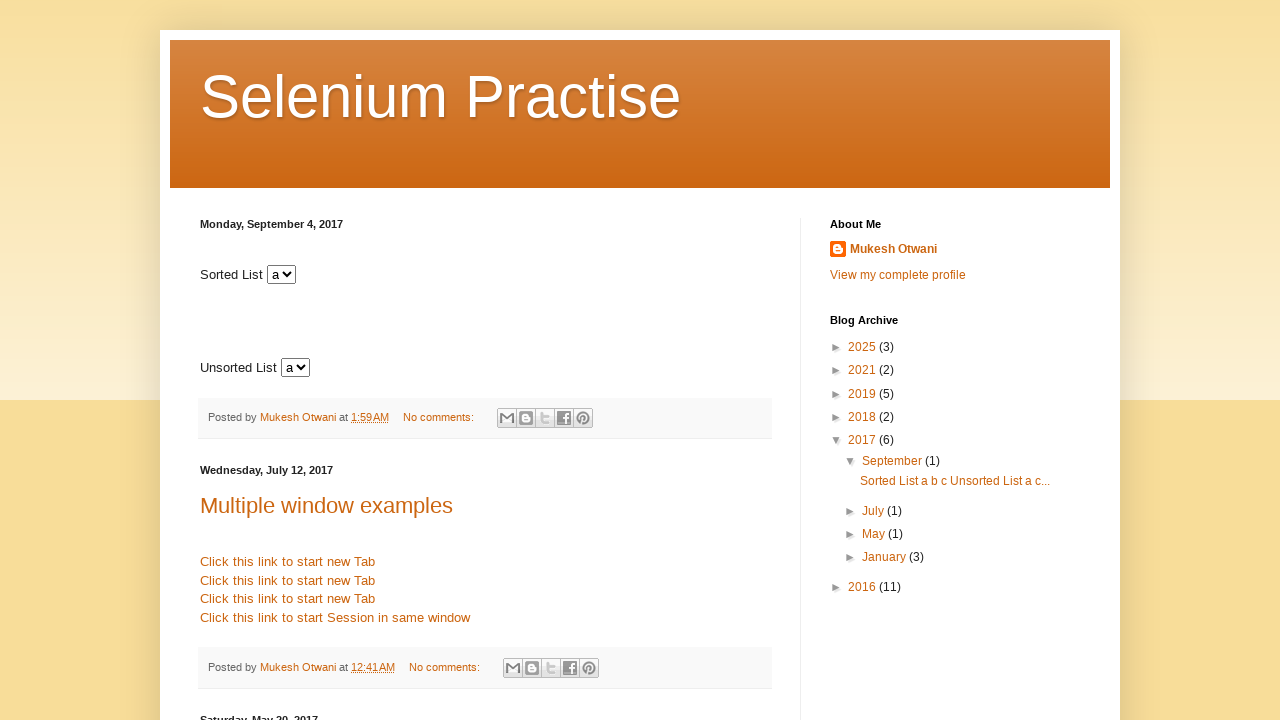

Clicked link to open Google in new window at (261, 361) on xpath=//a[text()=' Click here for Google ']
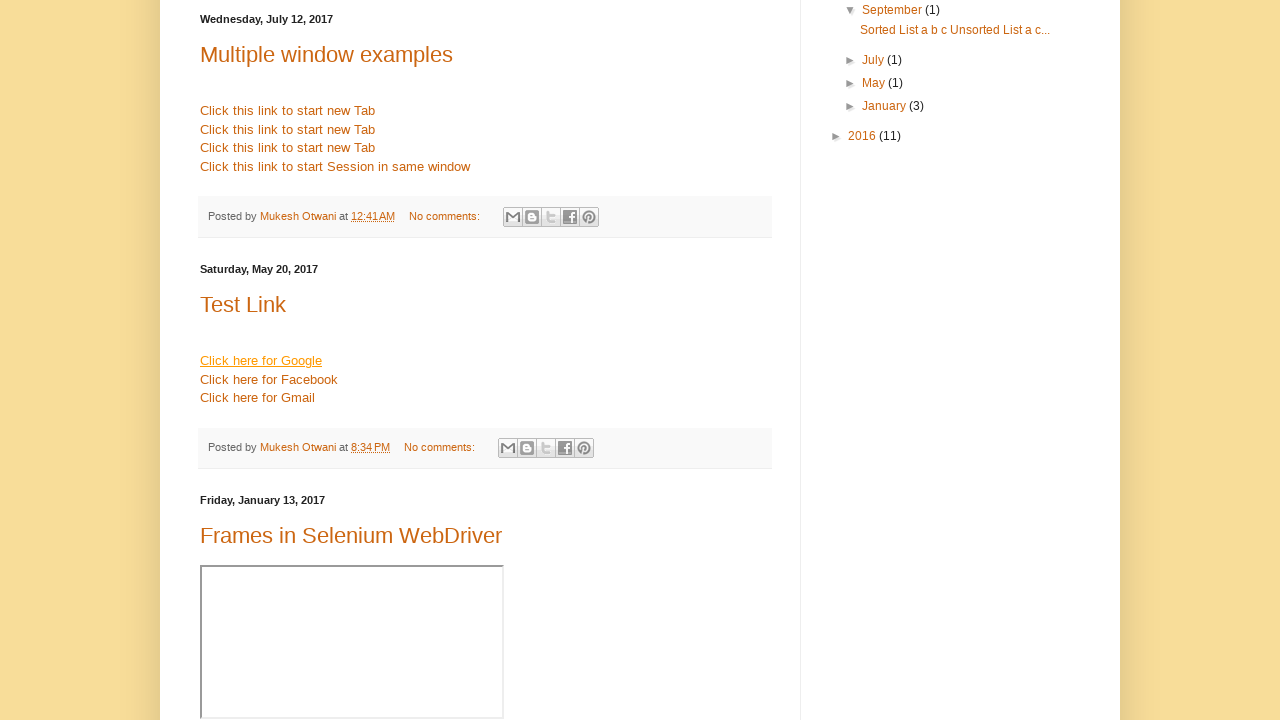

Google page opened in new window
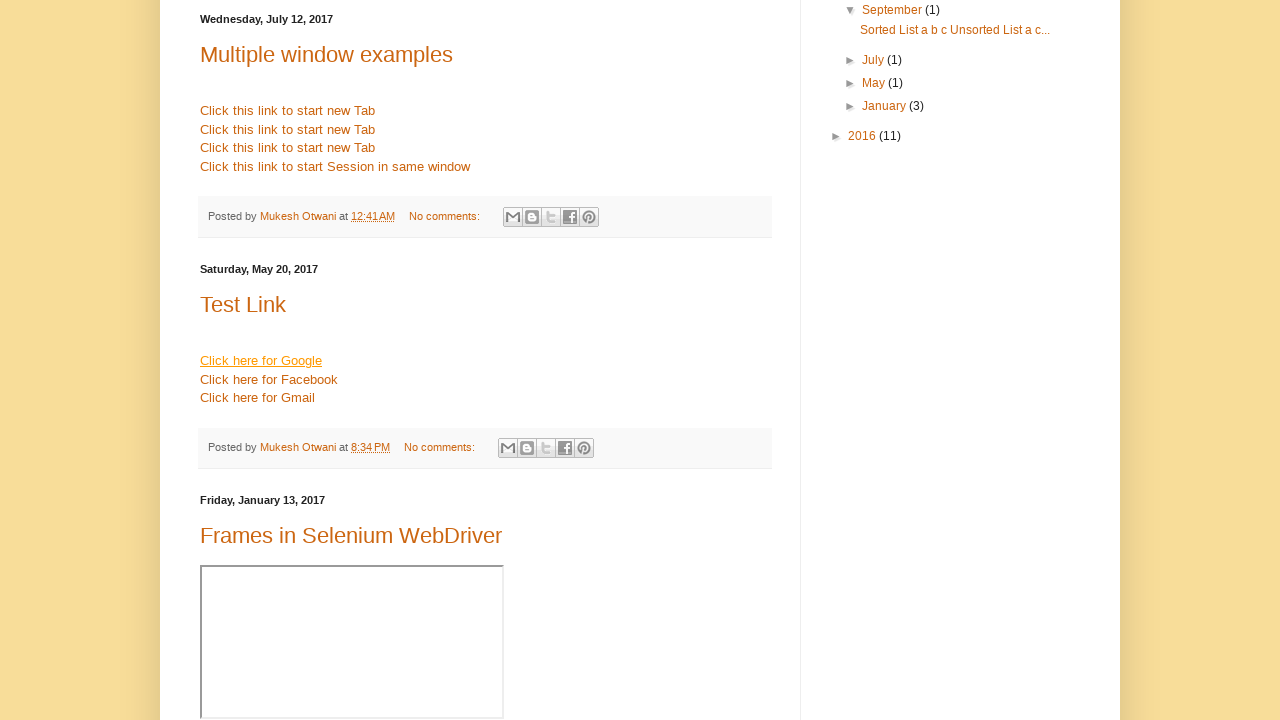

Clicked link to open Facebook in new window at (269, 379) on xpath=//a[text()=' Click here for Facebook ']
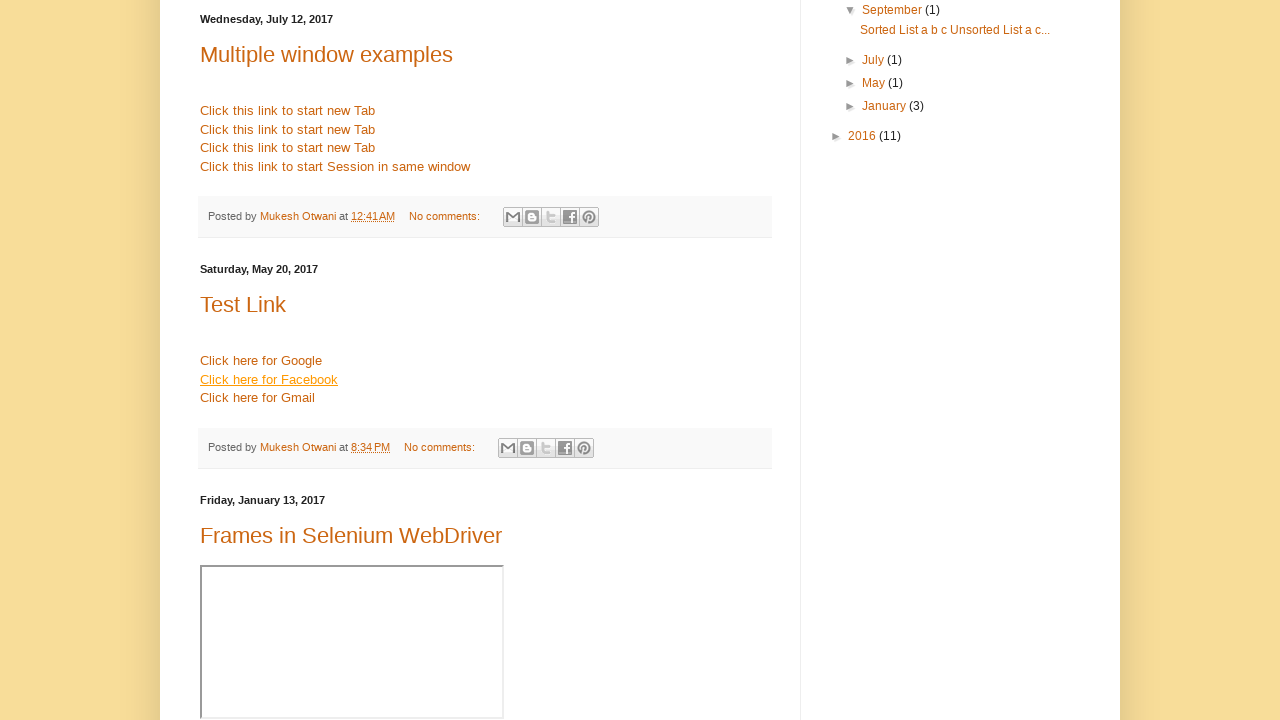

Facebook page opened in new window
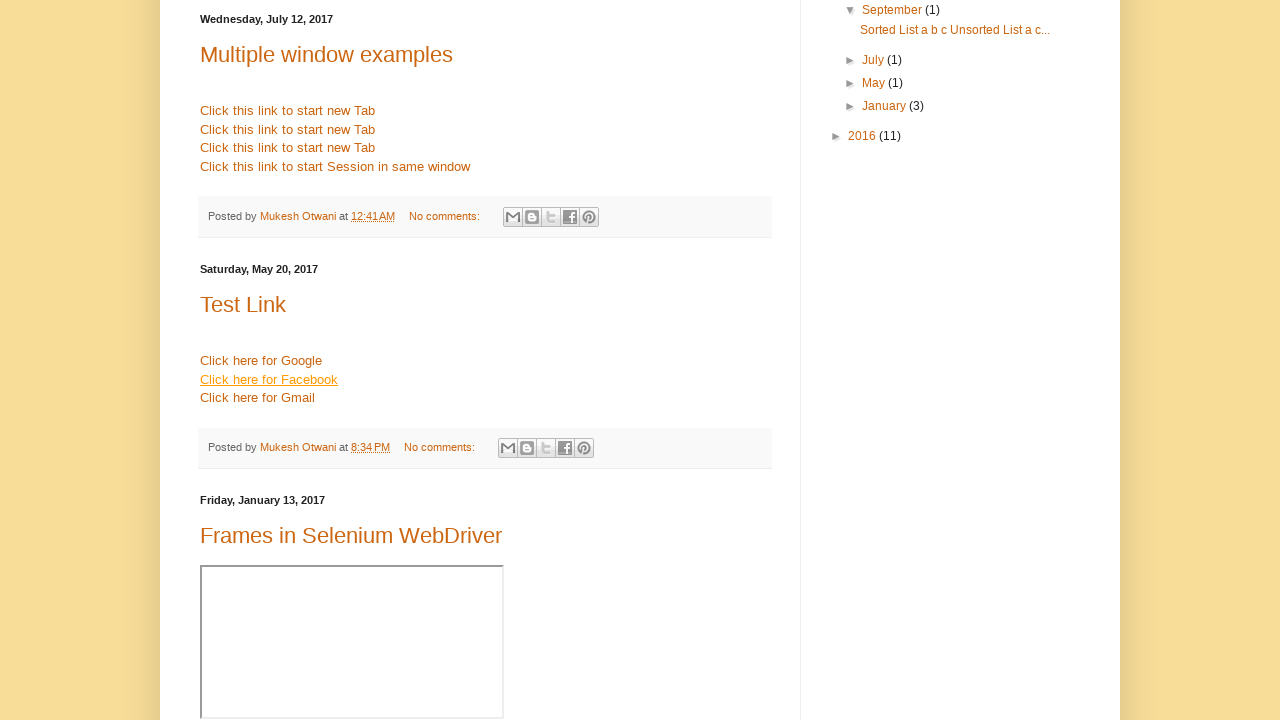

Clicked link to open Gmail in new window at (258, 398) on xpath=//a[text()=' Click here for Gmail ']
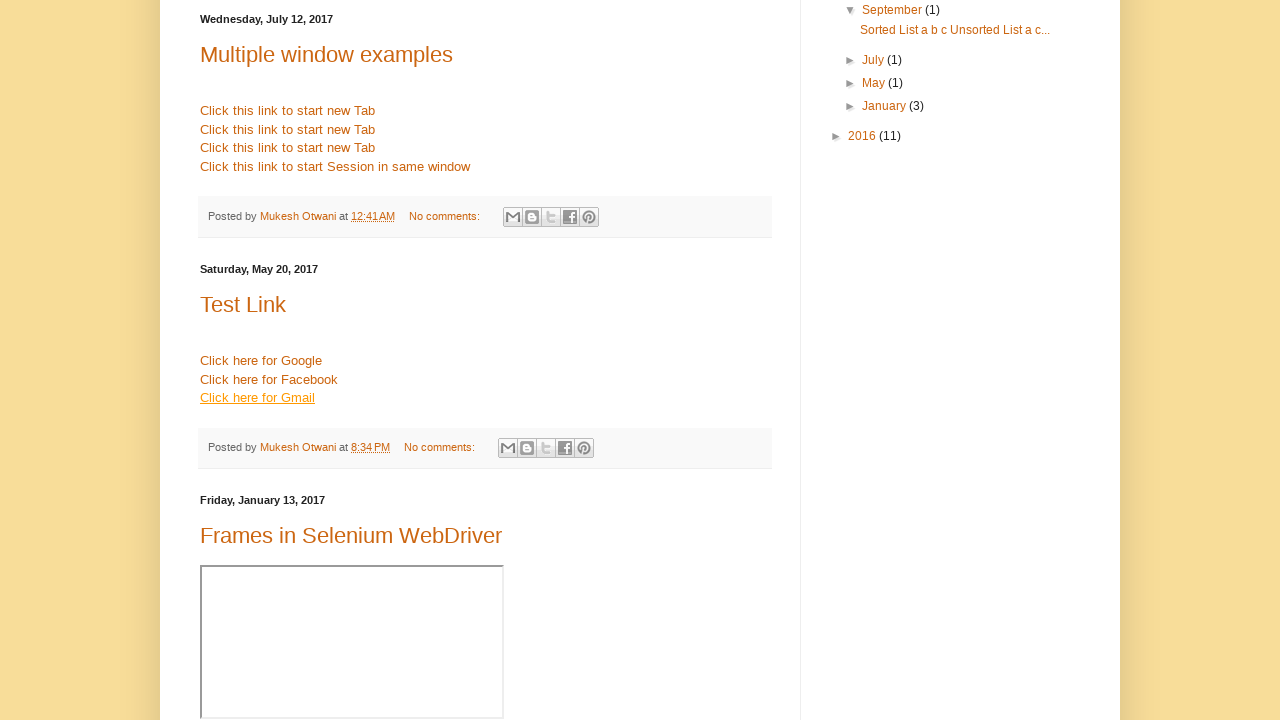

Gmail page opened in new window
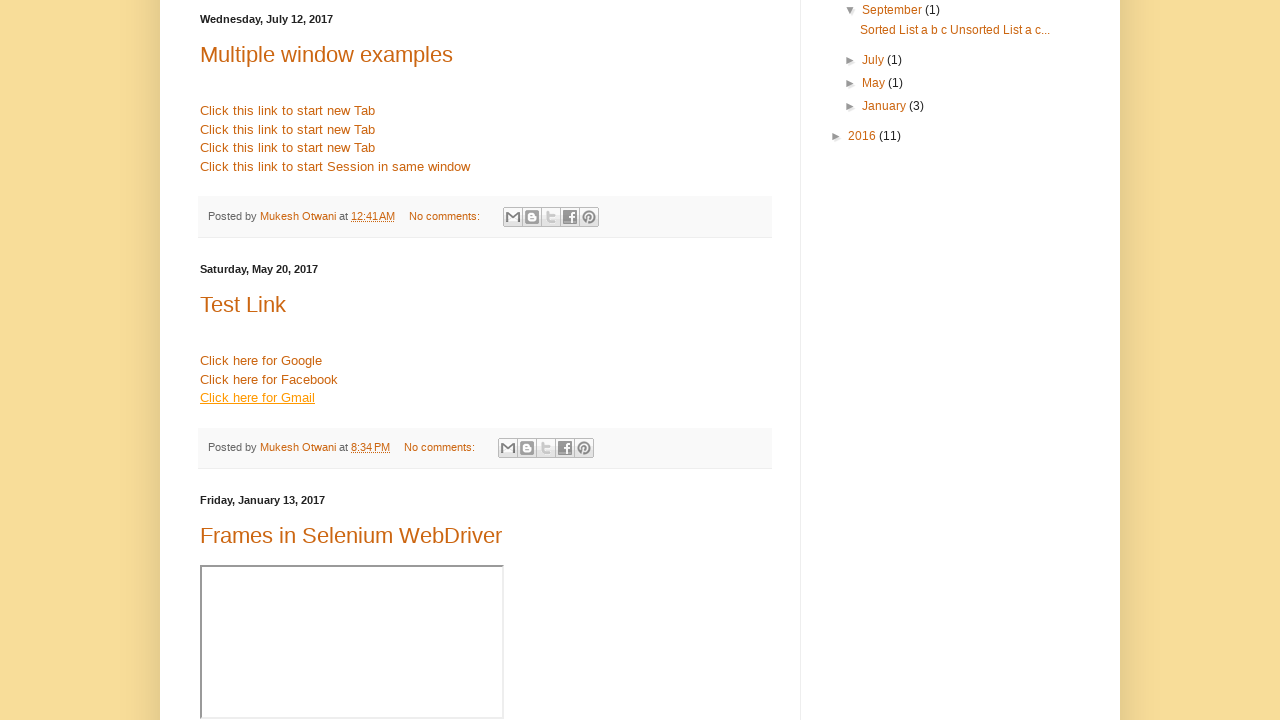

Retrieved all open pages from context
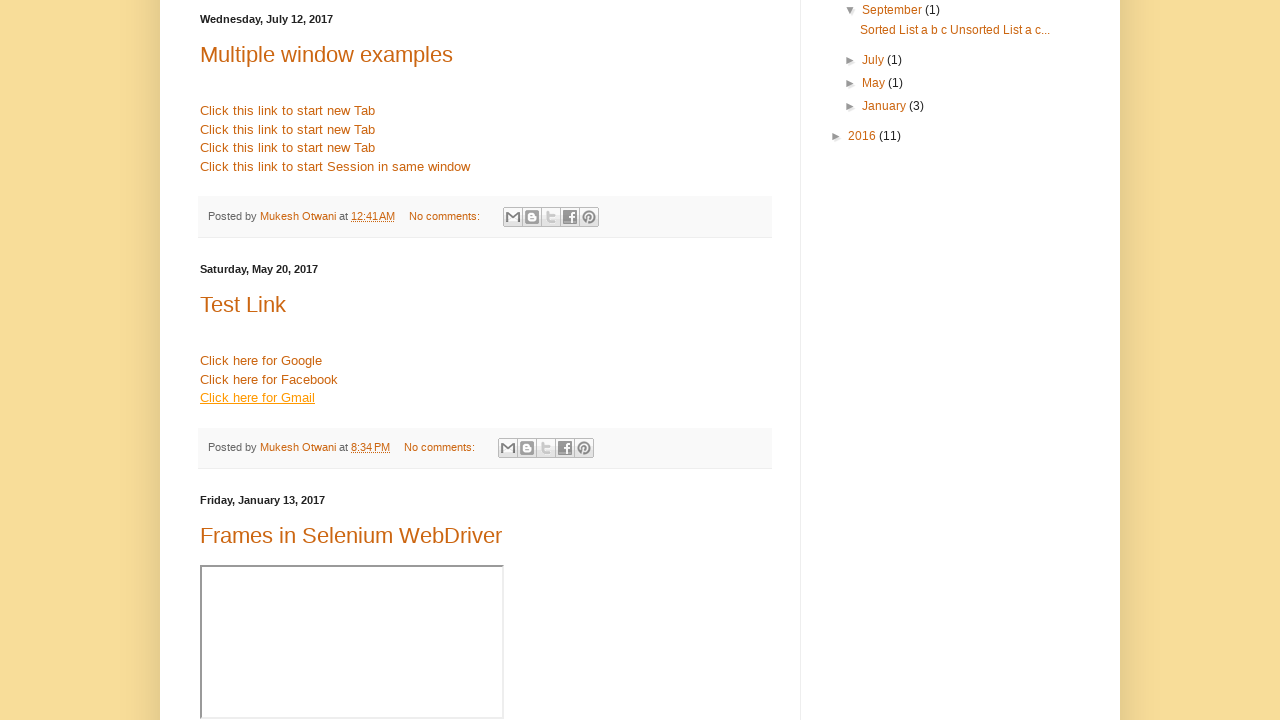

Waited for page load state
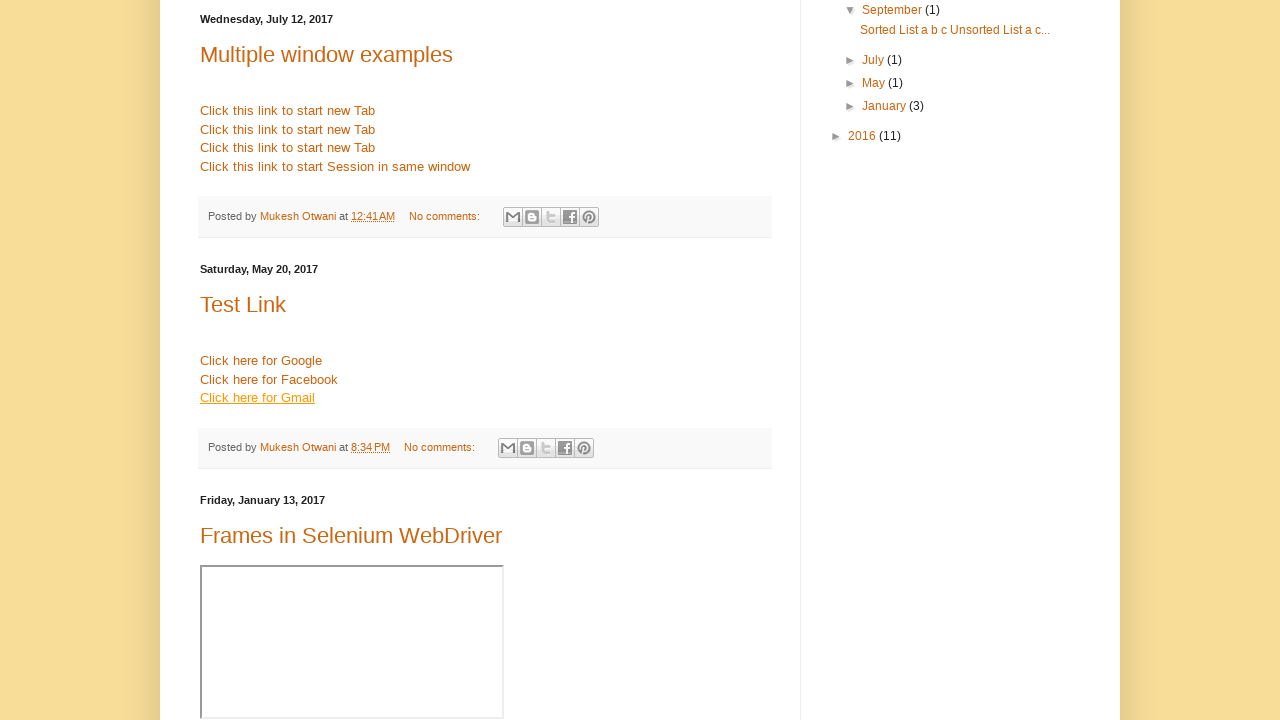

Retrieved page title: Selenium Practise: 2017
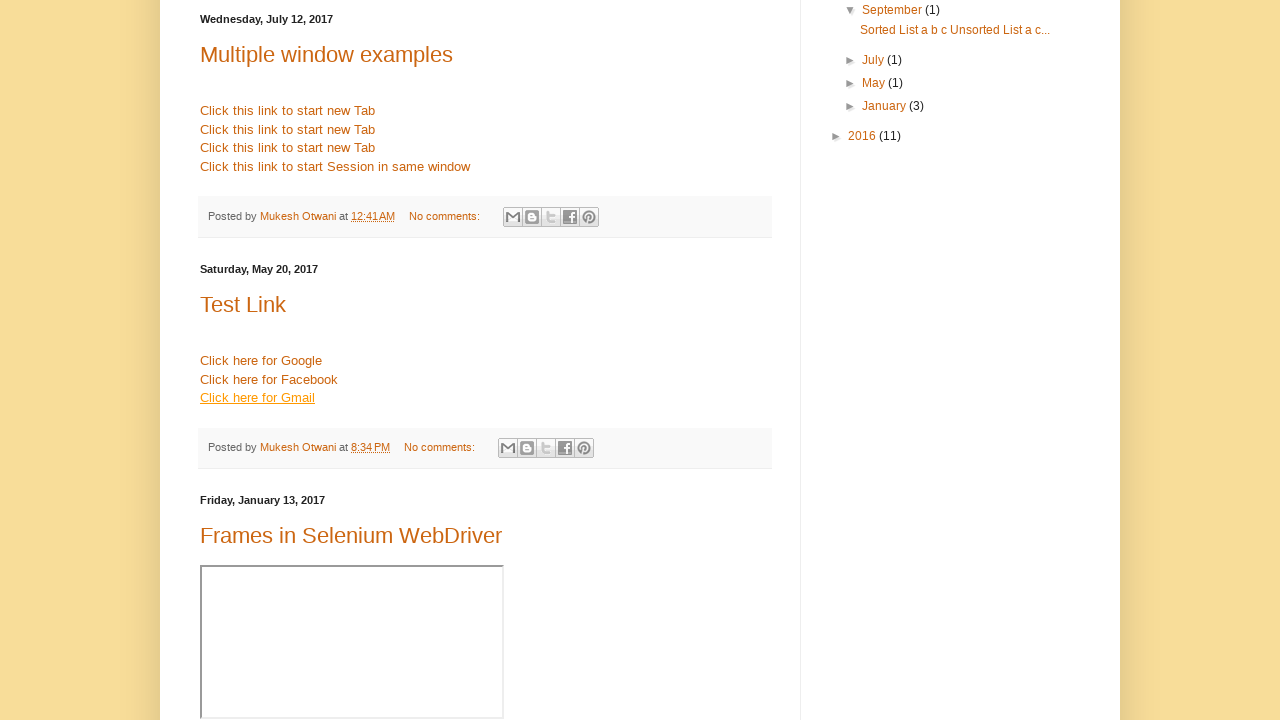

Waited for page load state
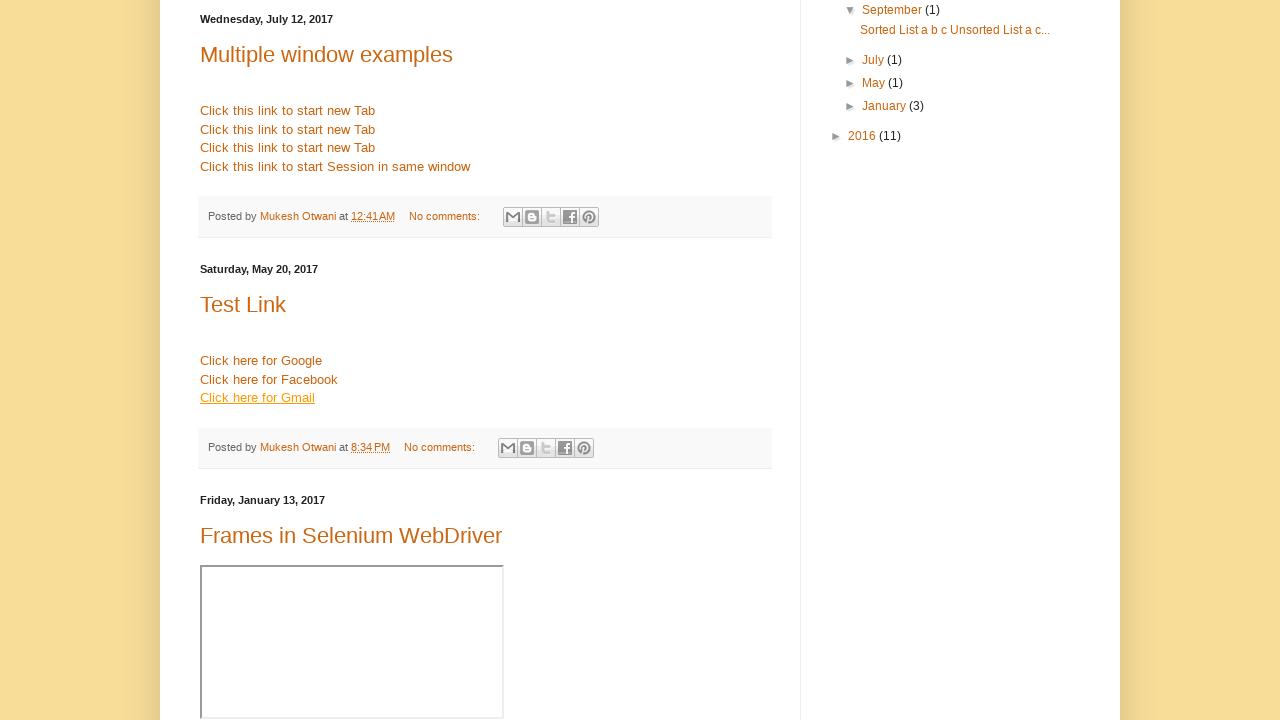

Retrieved page title: 
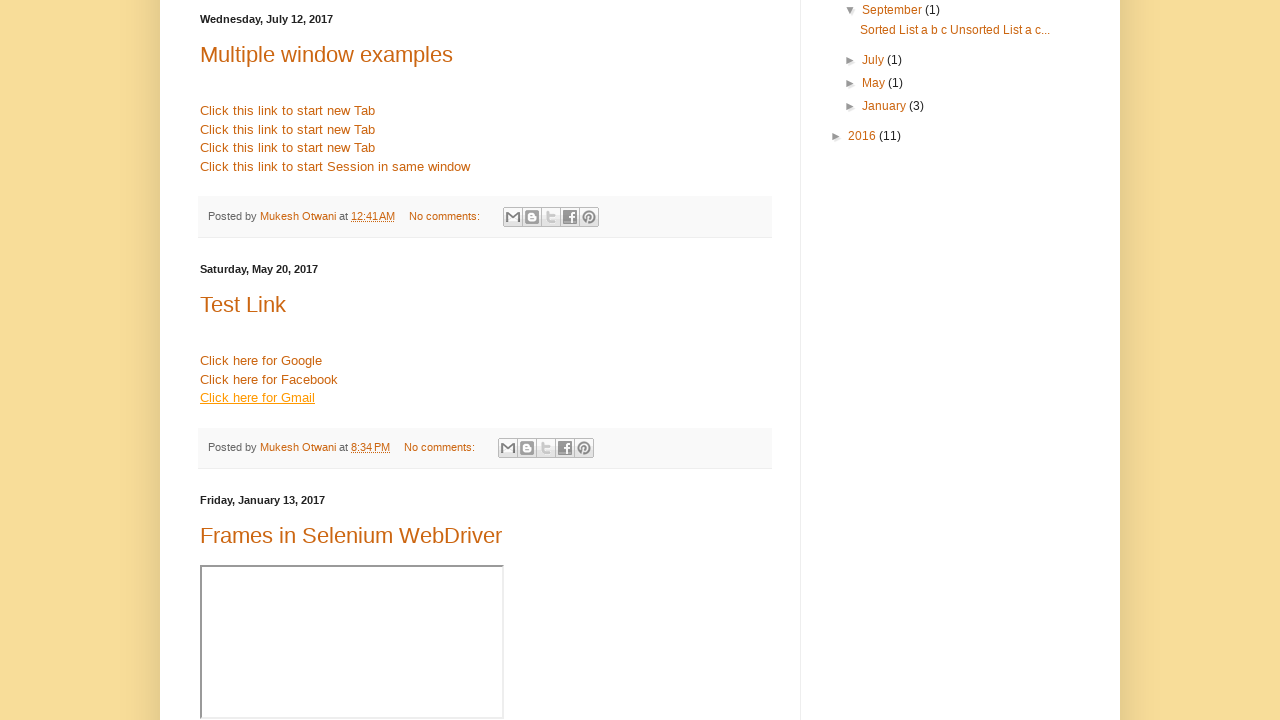

Waited for page load state
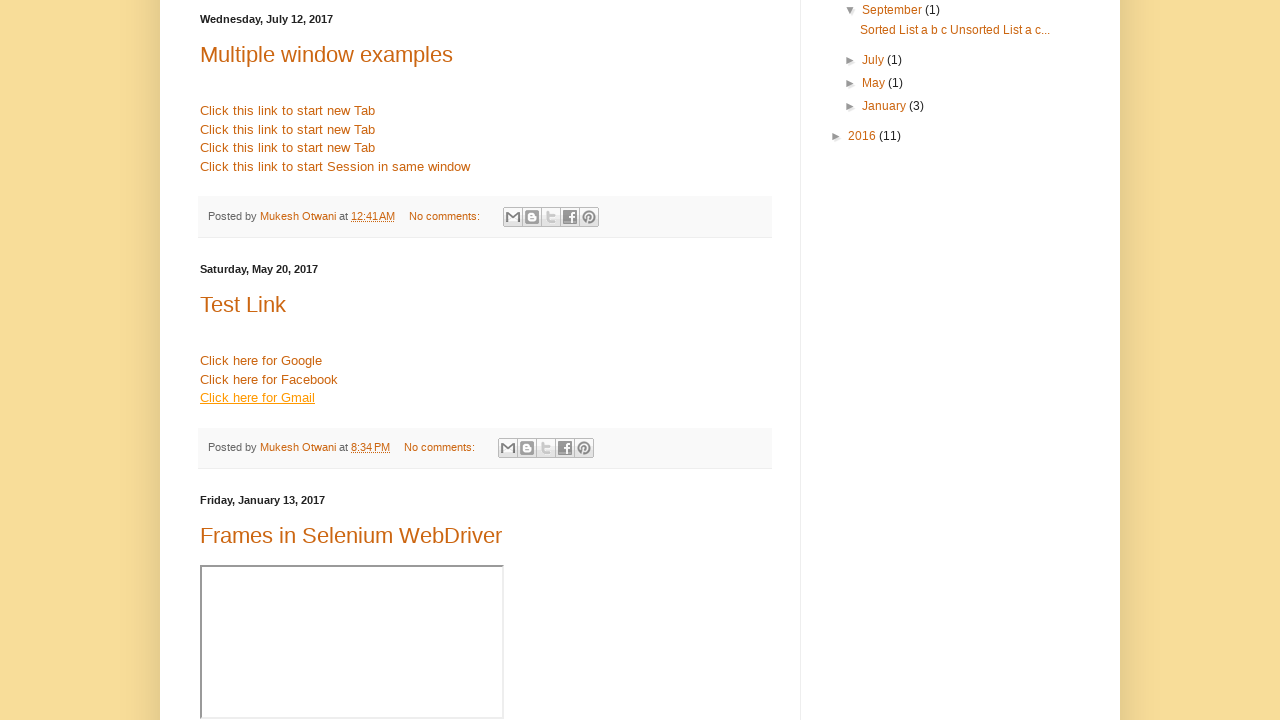

Retrieved page title: 
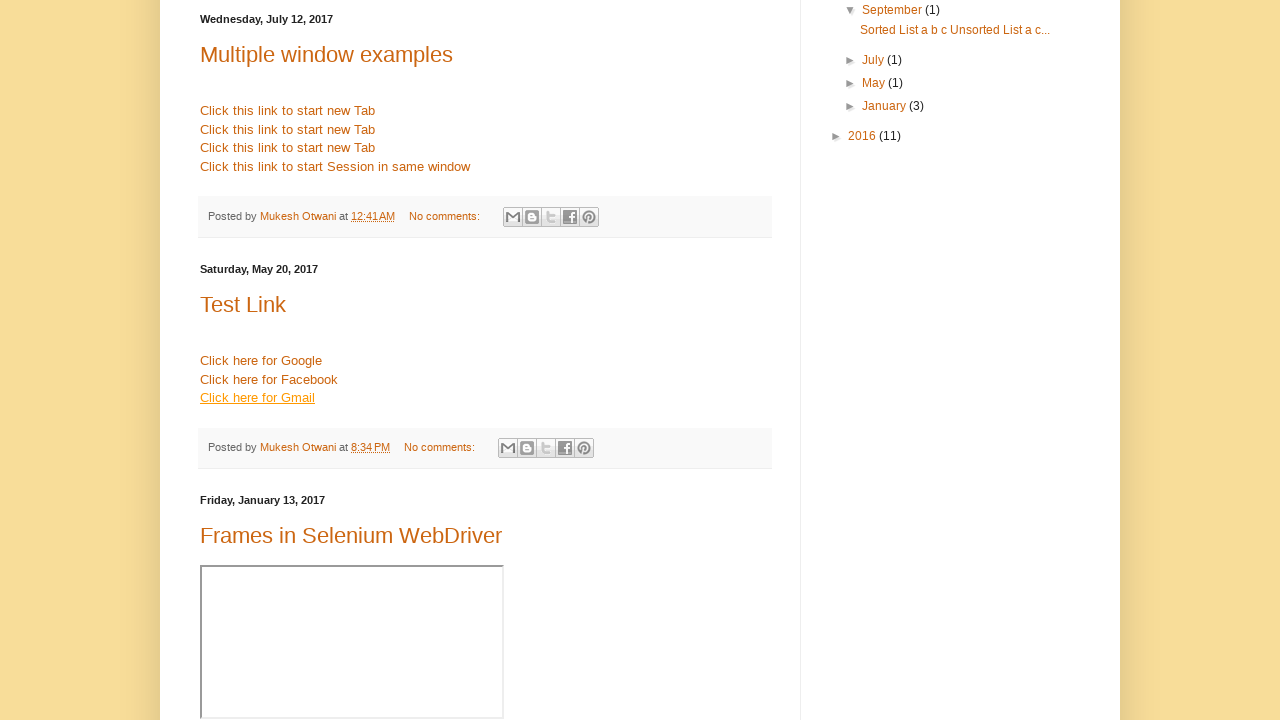

Waited for page load state
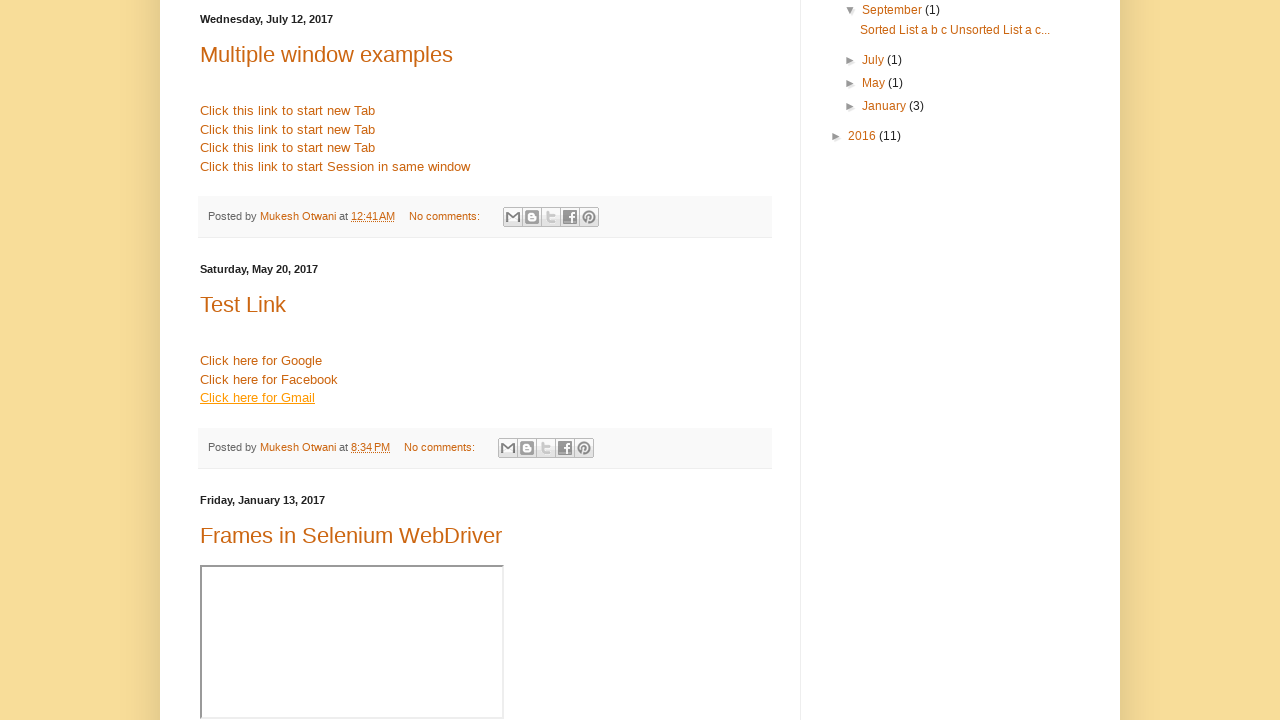

Retrieved page title: Gmail
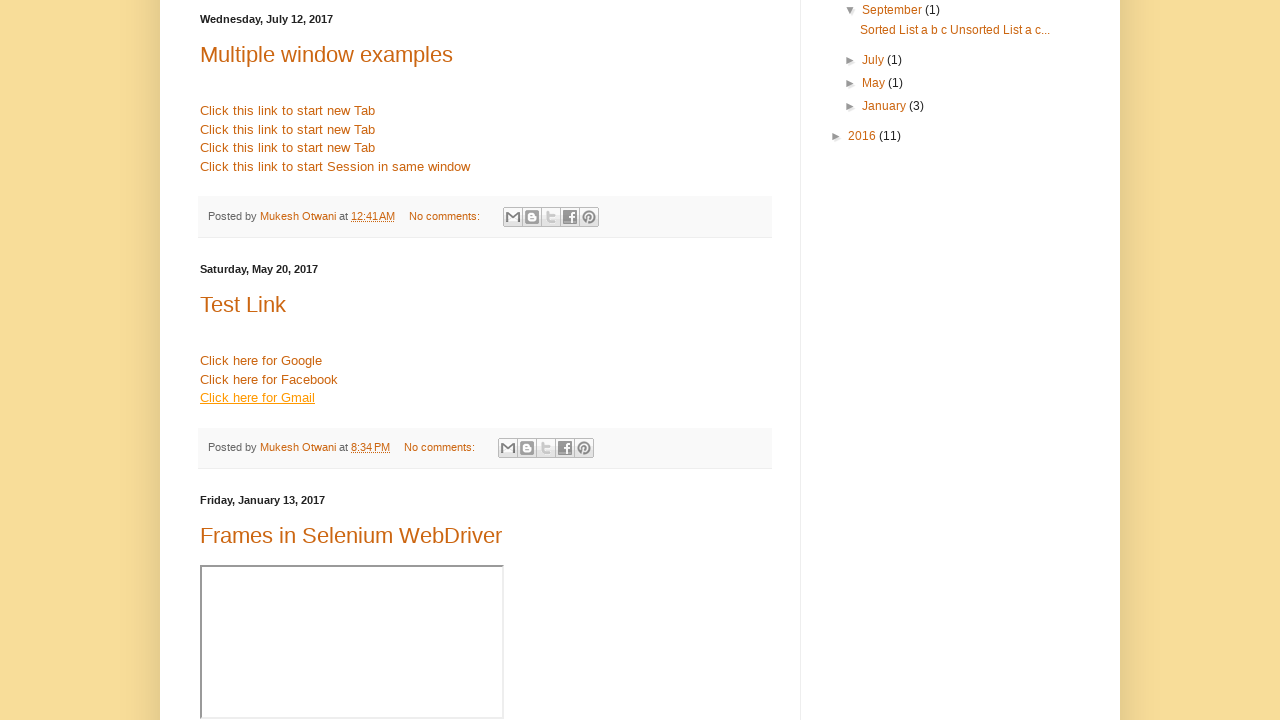

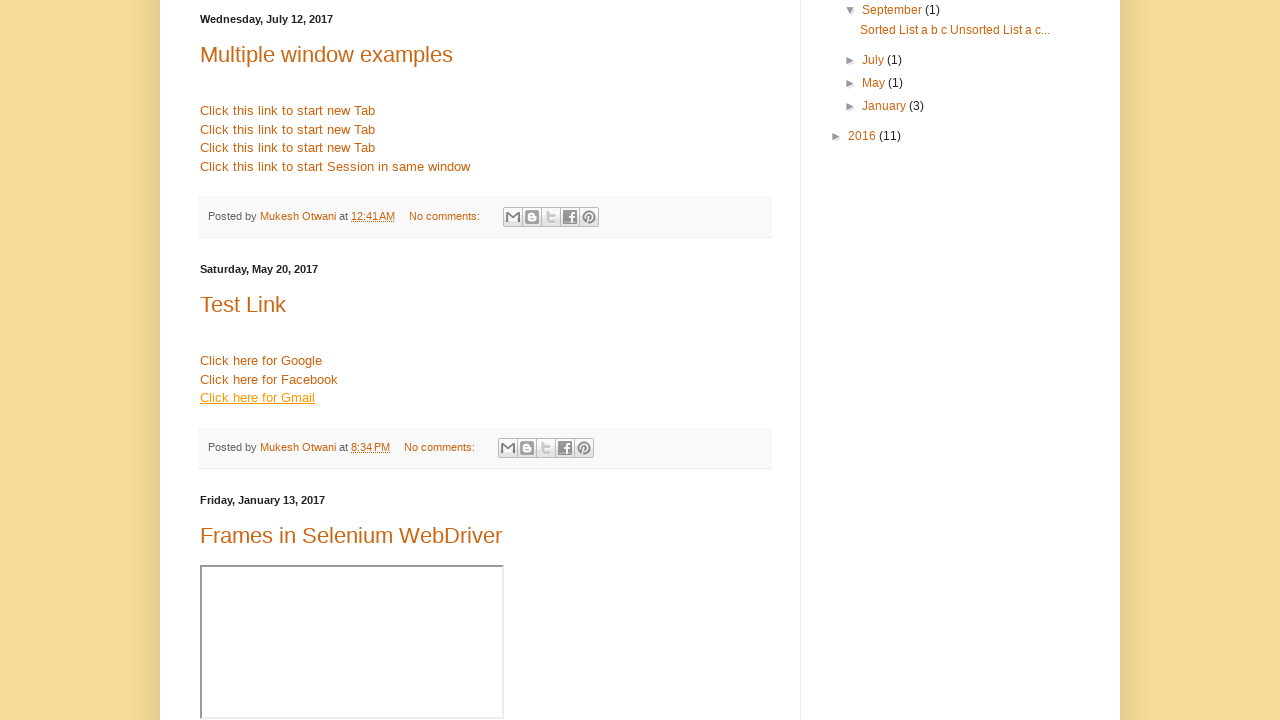